Tests hover functionality by hovering over the first avatar on the page and verifying that additional user information (figcaption) becomes visible.

Starting URL: http://the-internet.herokuapp.com/hovers

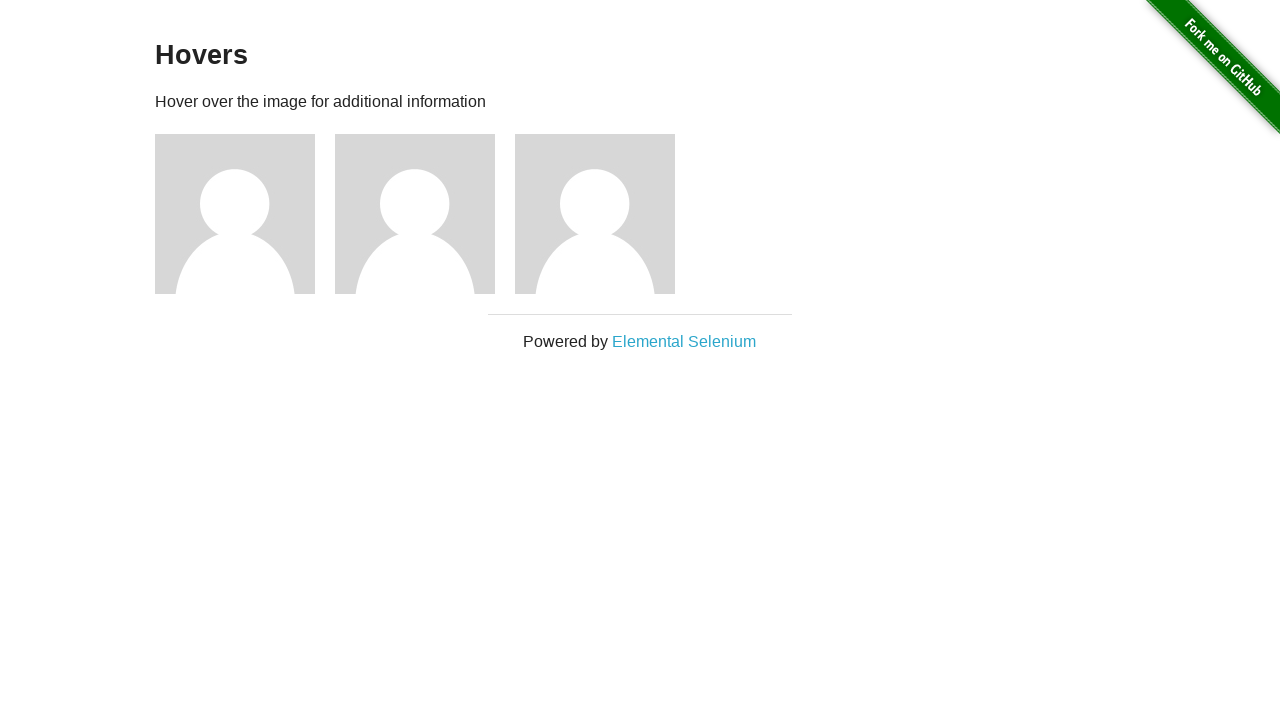

Located the first avatar element
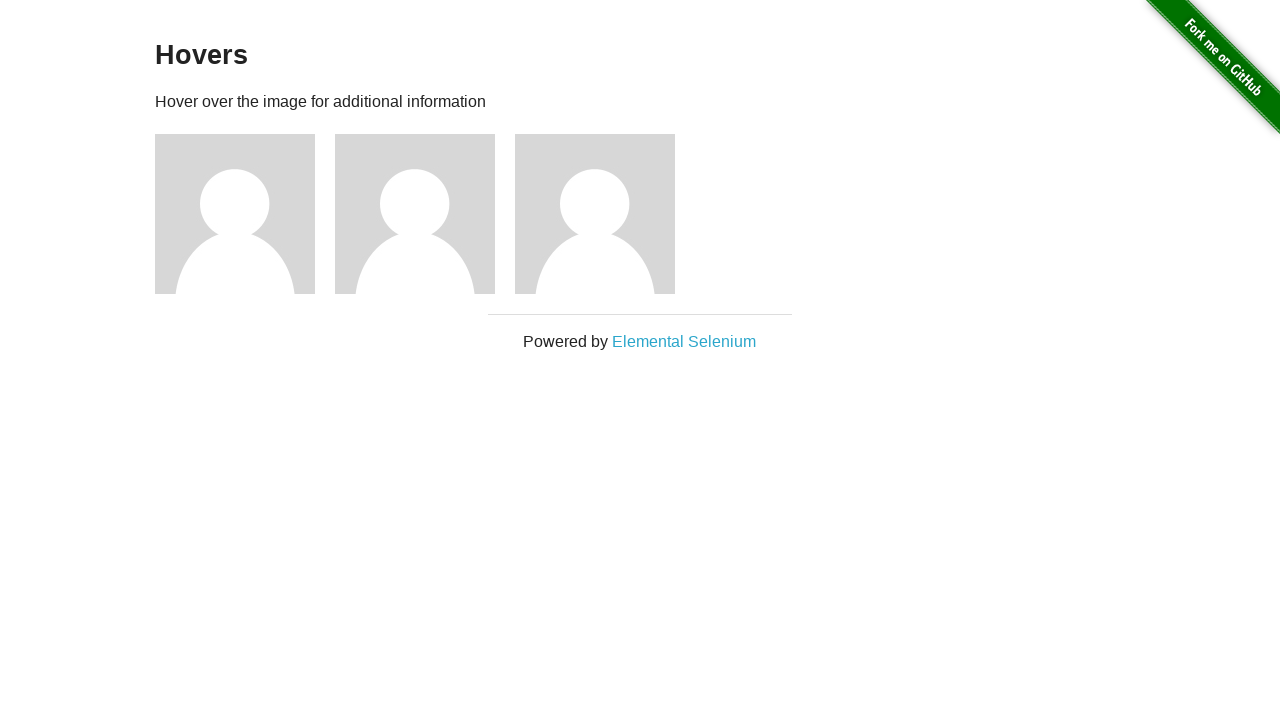

Hovered over the first avatar at (245, 214) on .figure >> nth=0
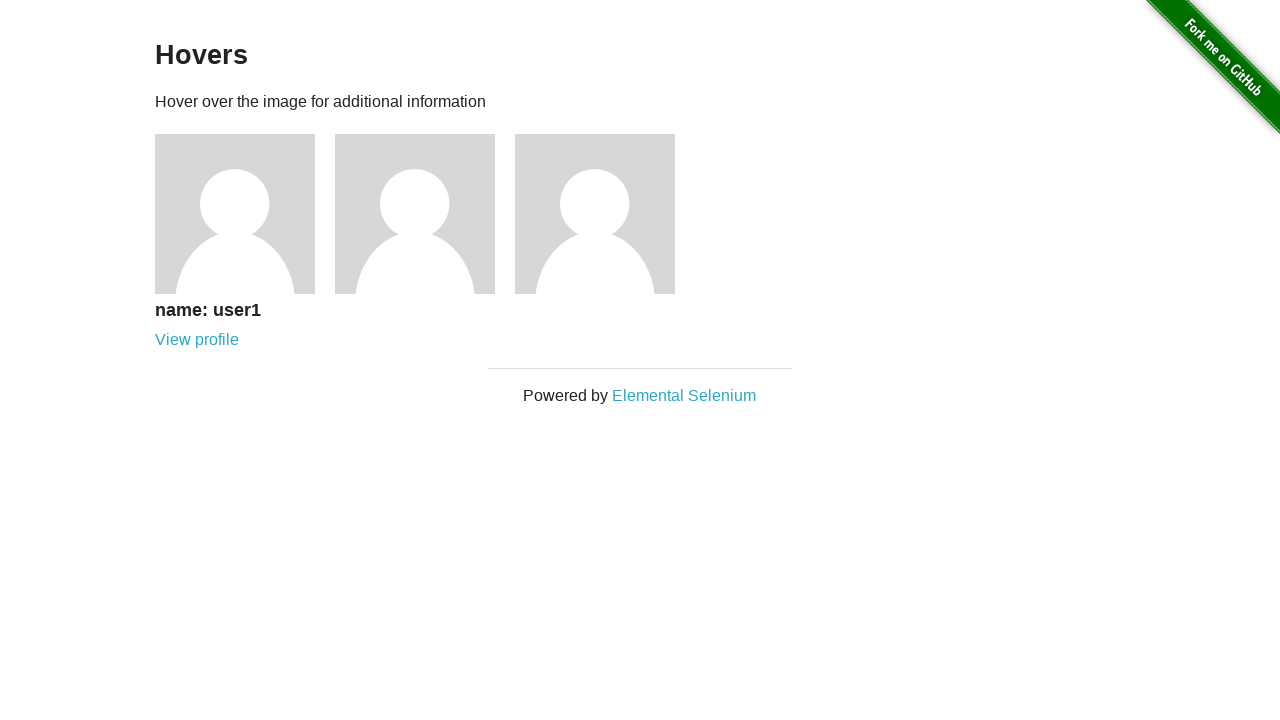

Located the figcaption element
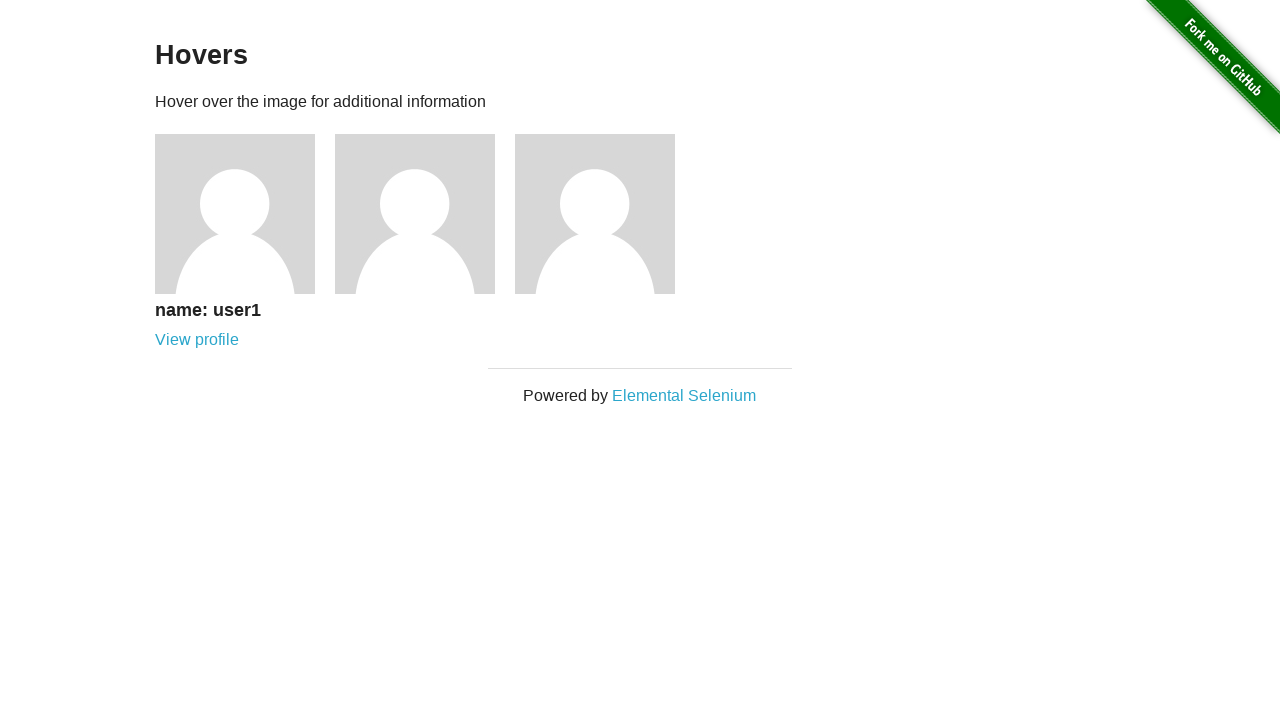

Verified that figcaption is visible after hover
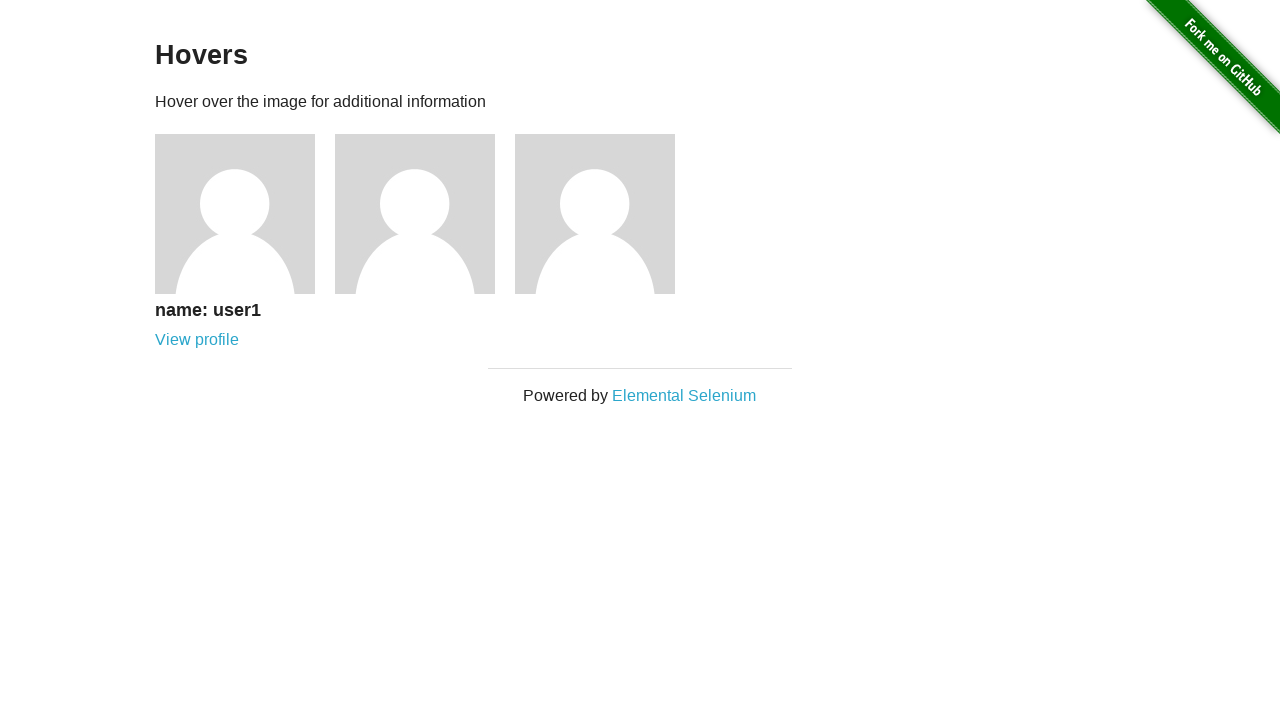

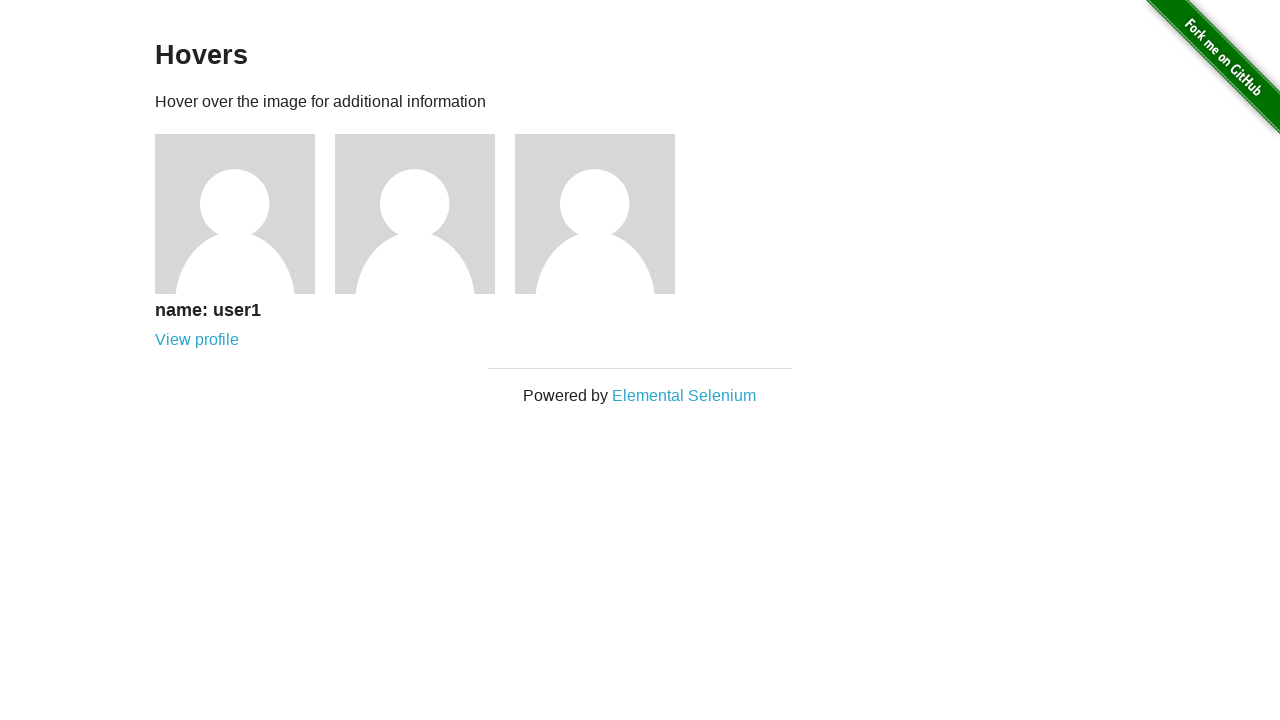